Tests a form that calculates the sum of two numbers and selects the result from a dropdown menu

Starting URL: http://suninjuly.github.io/selects2.html

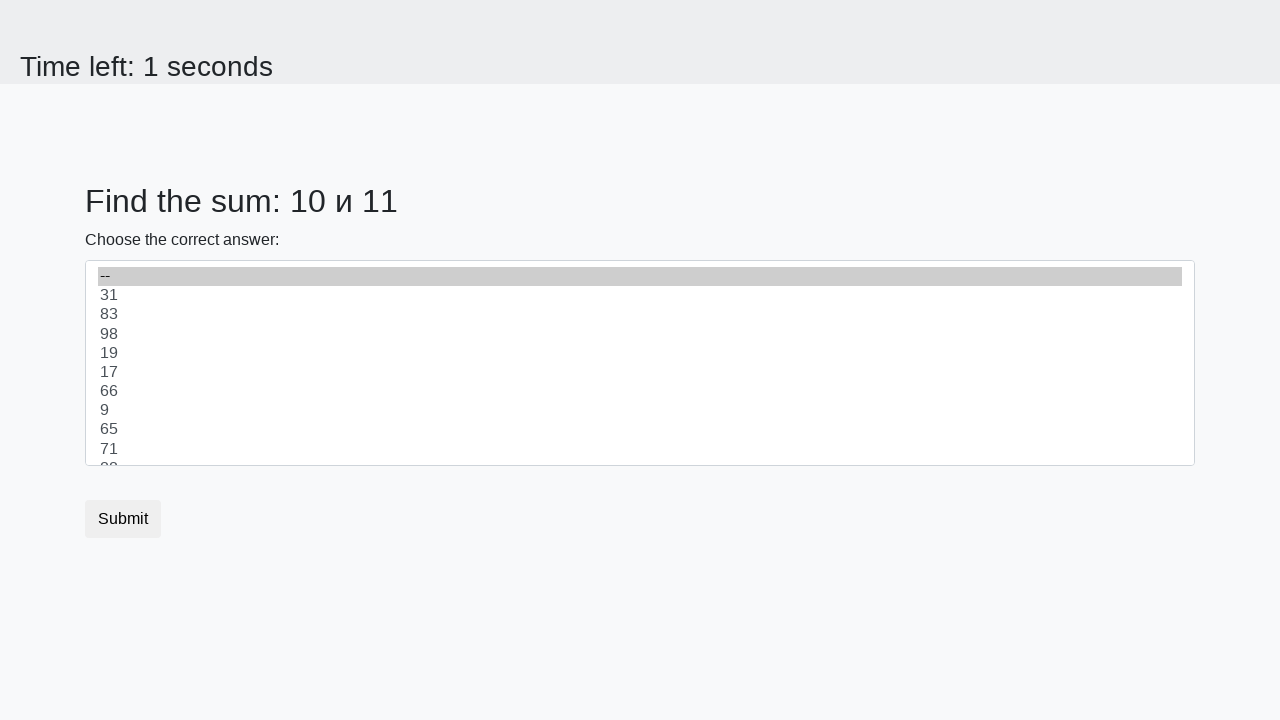

Retrieved first number from span.nowrap#num1
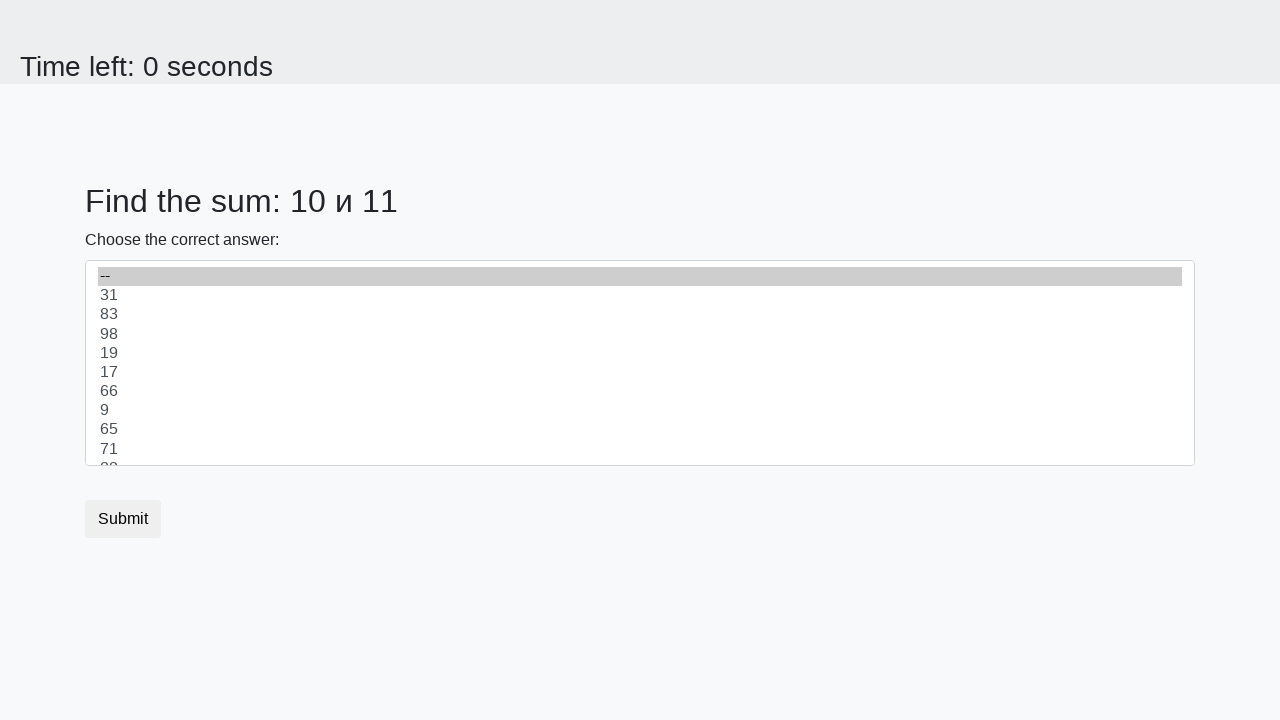

Retrieved second number from span.nowrap#num2
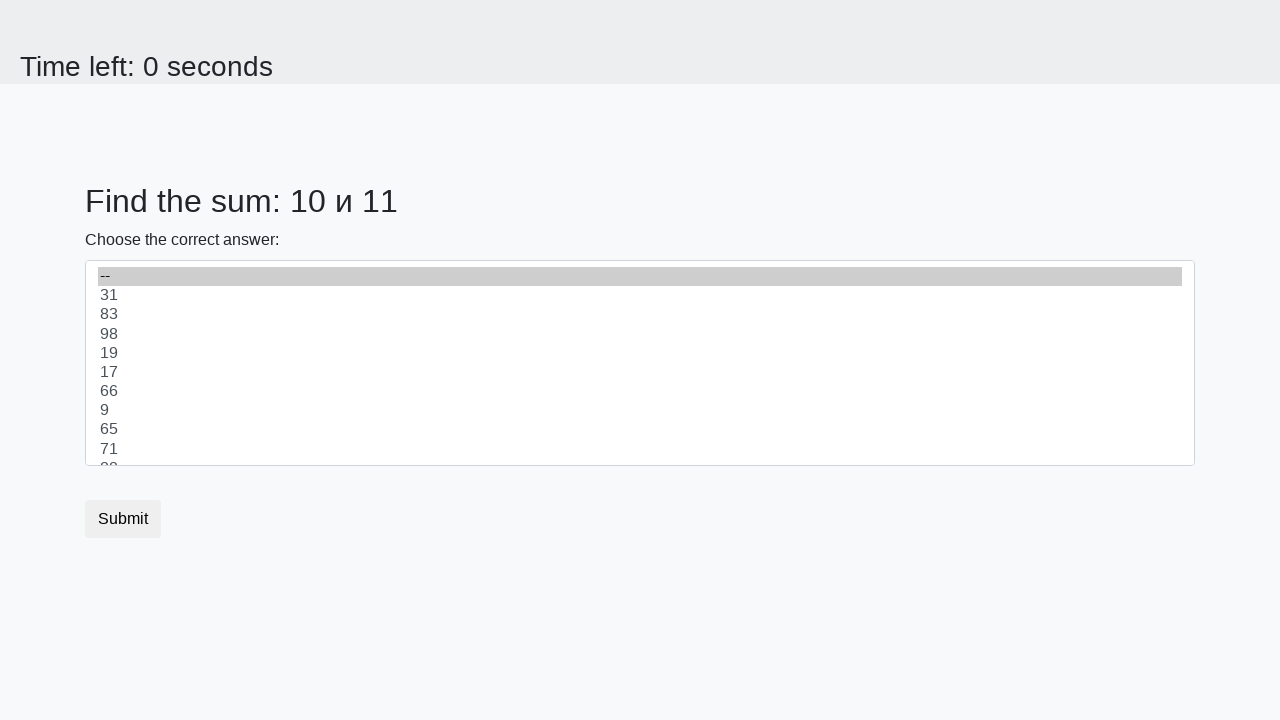

Calculated sum of 10 + 11 = 21
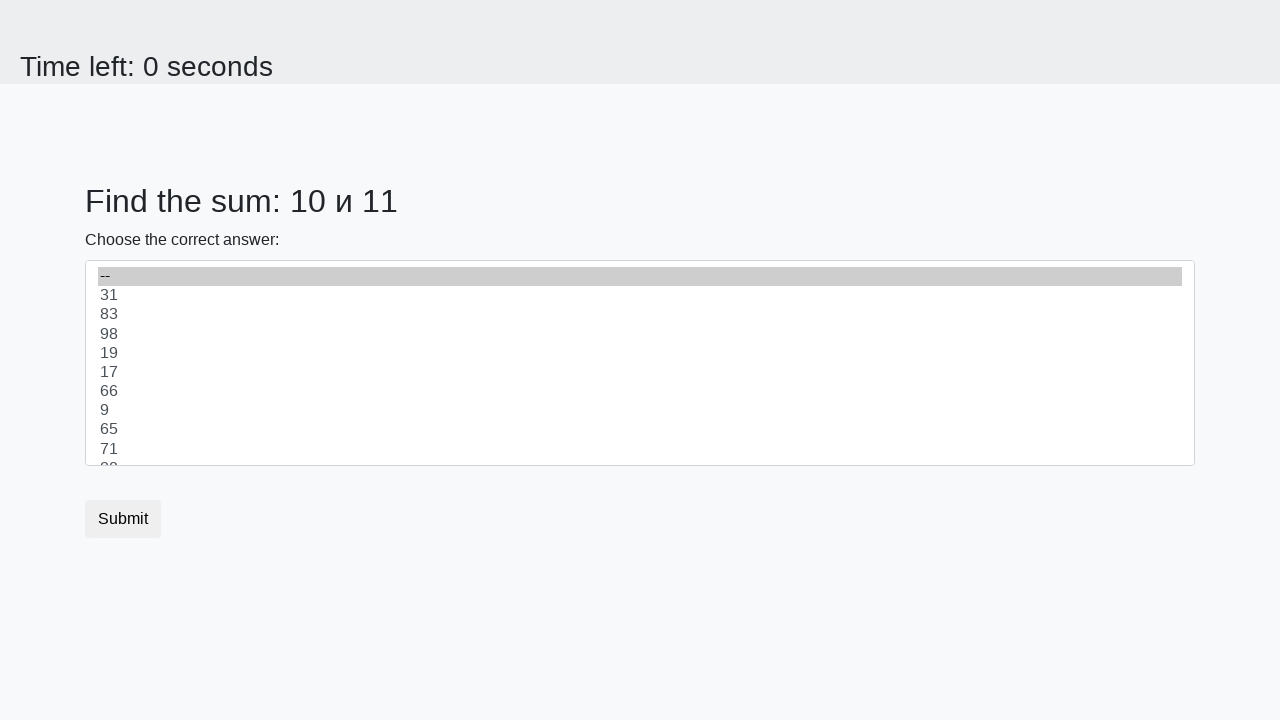

Selected calculated result '21' from dropdown menu on select#dropdown
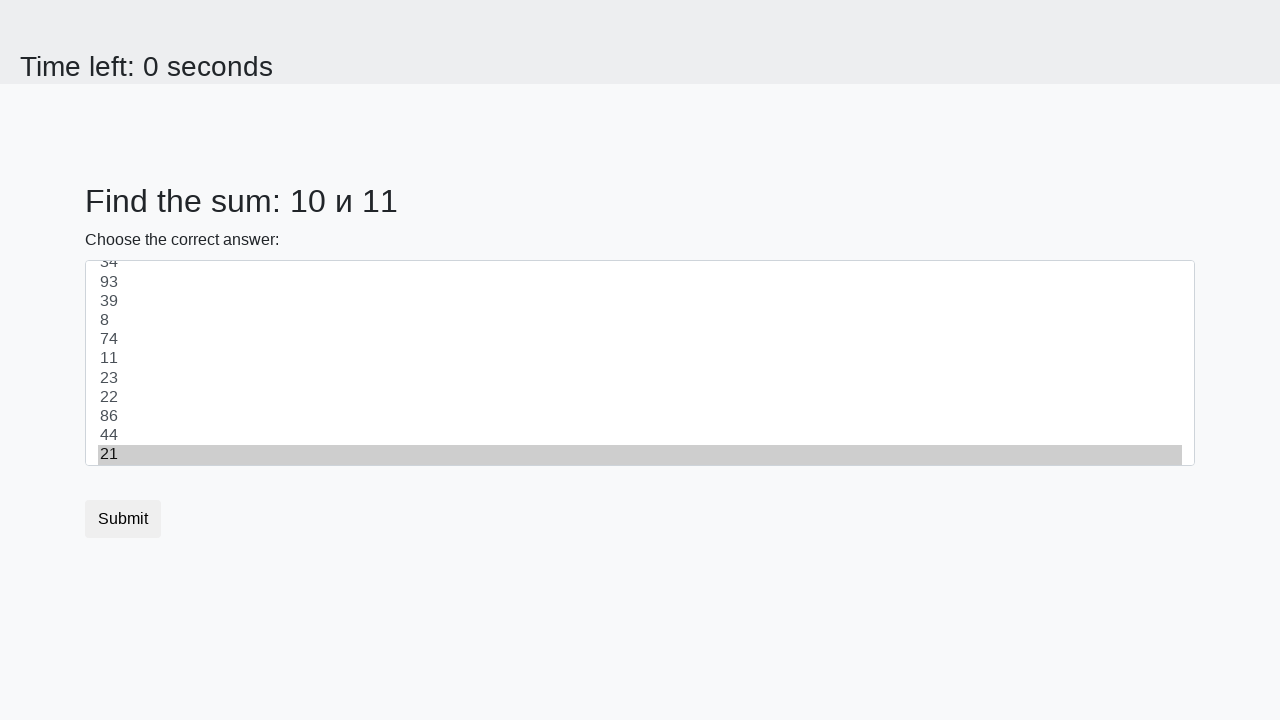

Clicked submit button to submit the form at (123, 519) on button
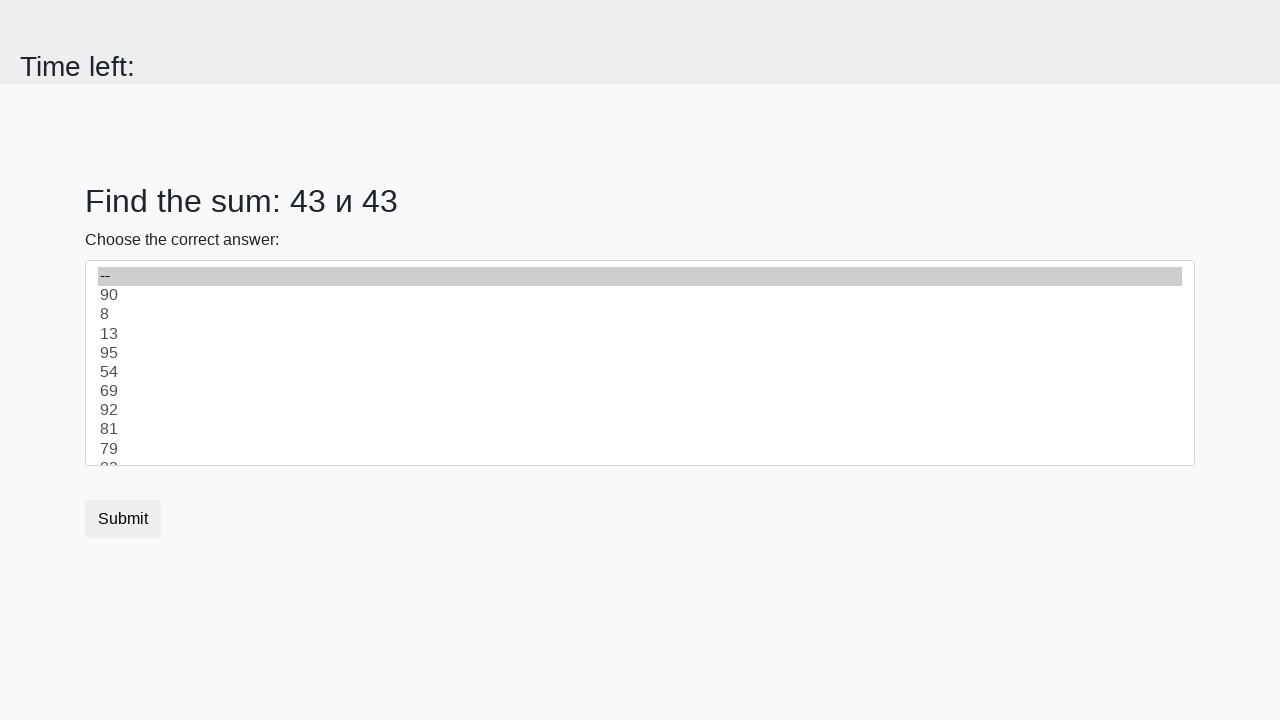

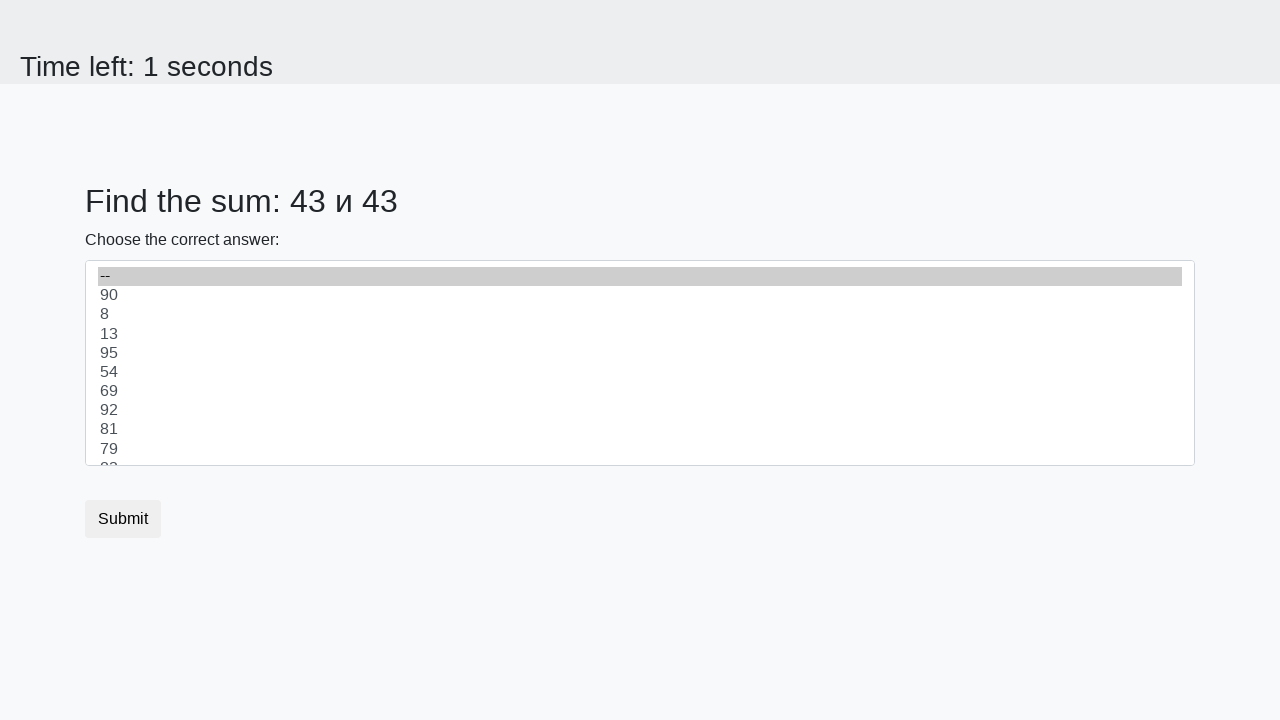